Tests interaction with Shadow DOM elements by scrolling to the form area and entering username and password in nested shadow DOM inputs

Starting URL: https://selectorshub.com/xpath-practice-page

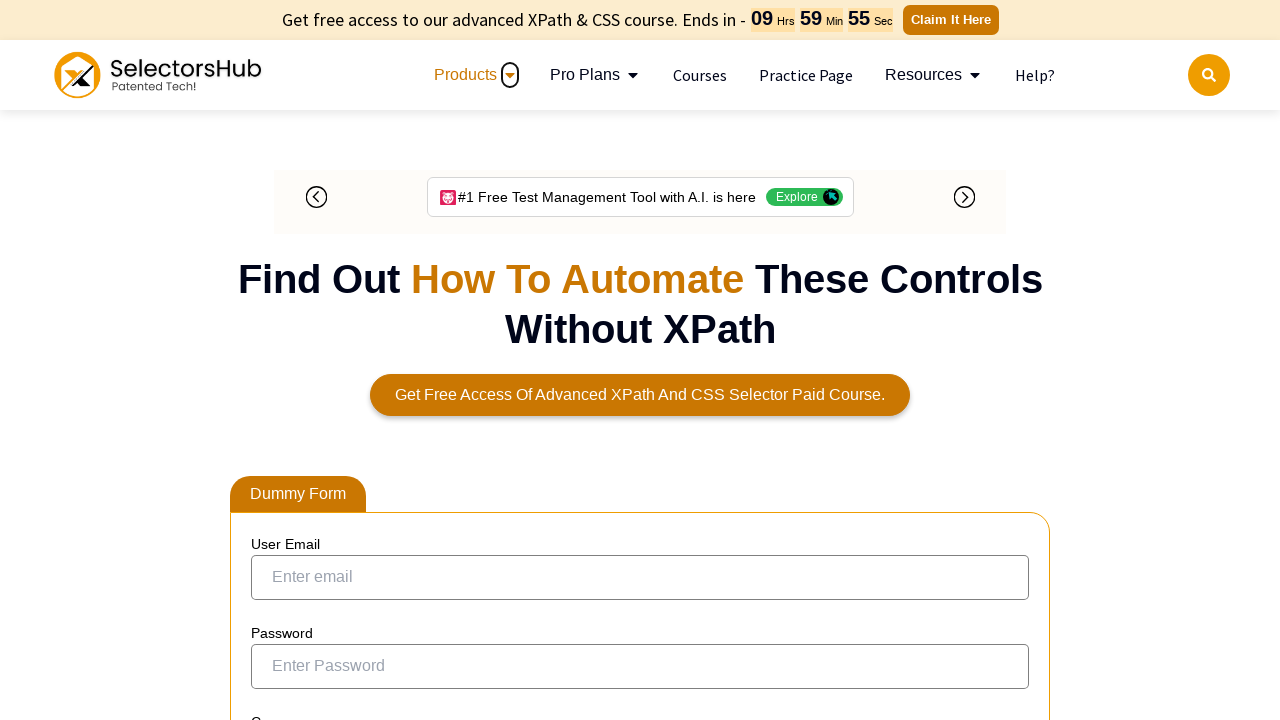

Scrolled to Shadow DOM form area with username input
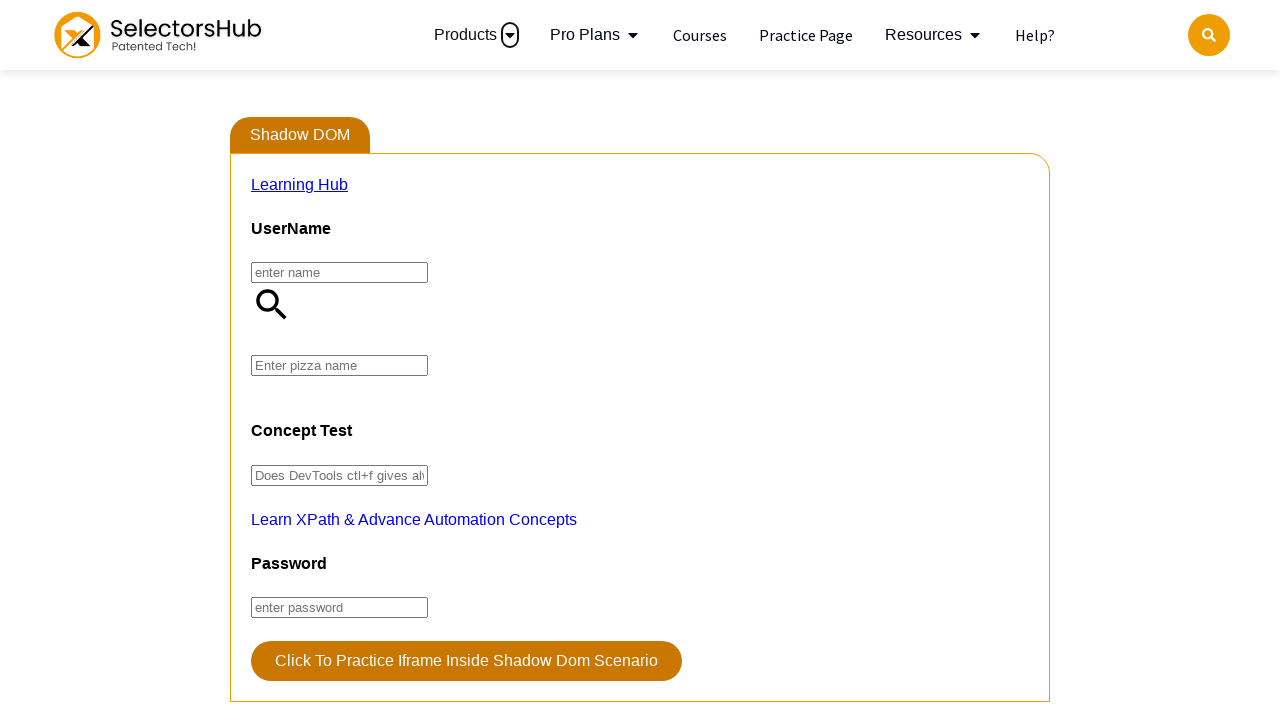

Waited 5 seconds for Shadow DOM to be ready
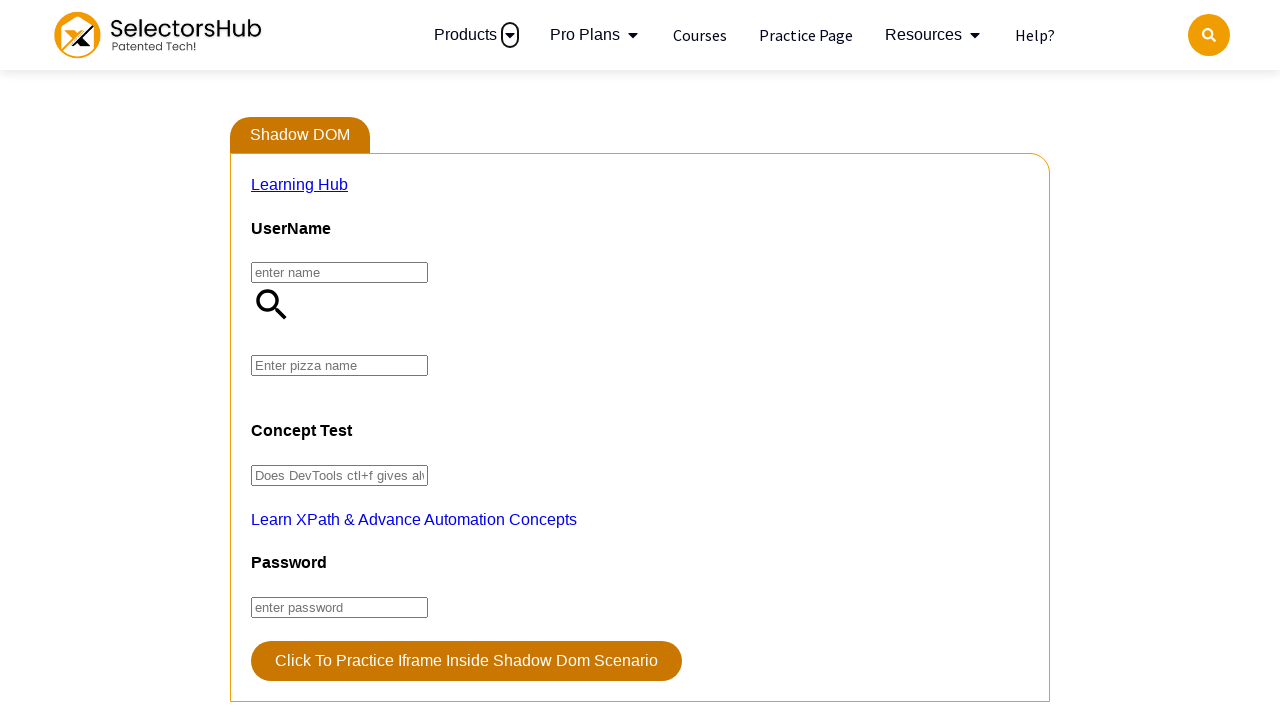

Entered username 'ppaliwal304' in nested Shadow DOM input field
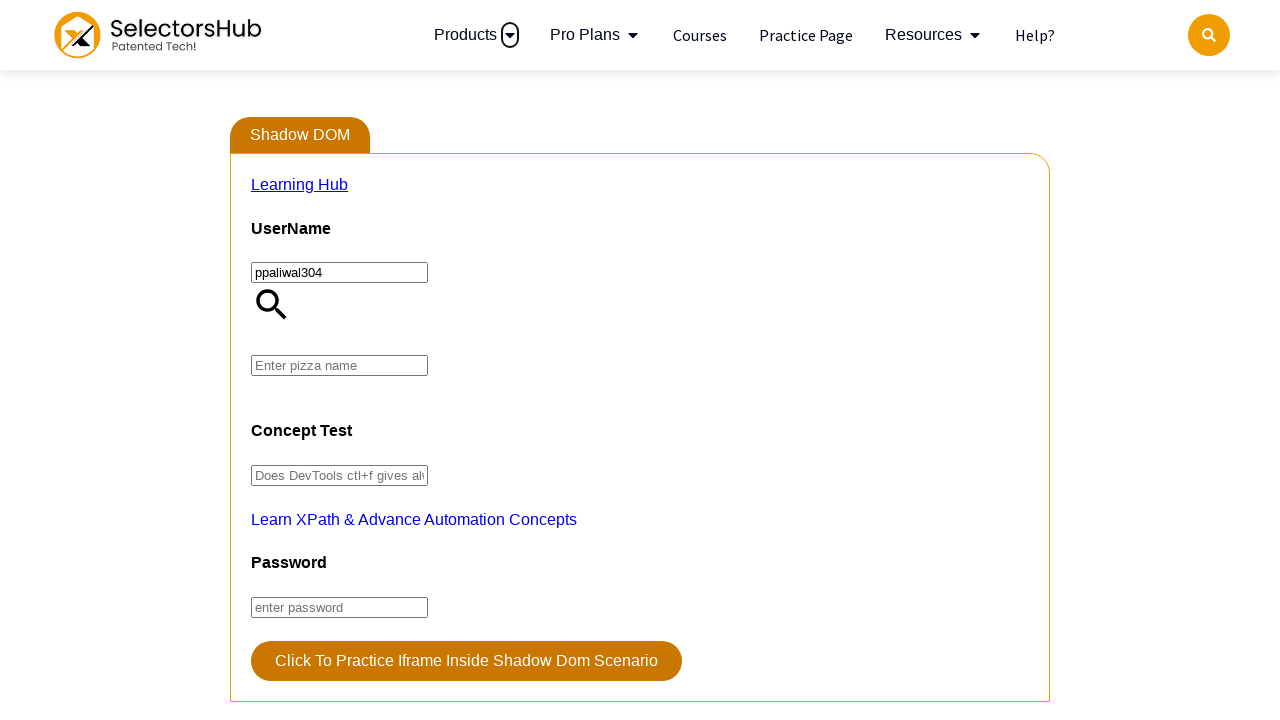

Waited 3 seconds for form to process username input
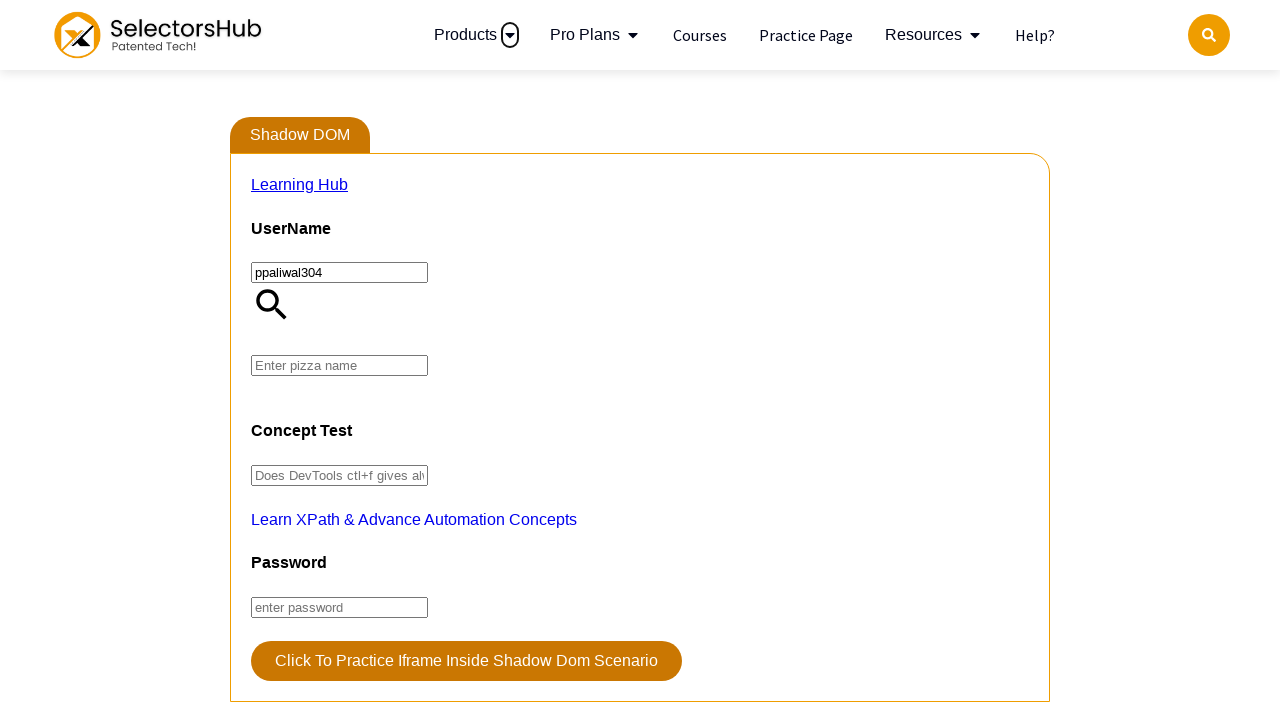

Entered password 'Password@123' in deeply nested Shadow DOM input field
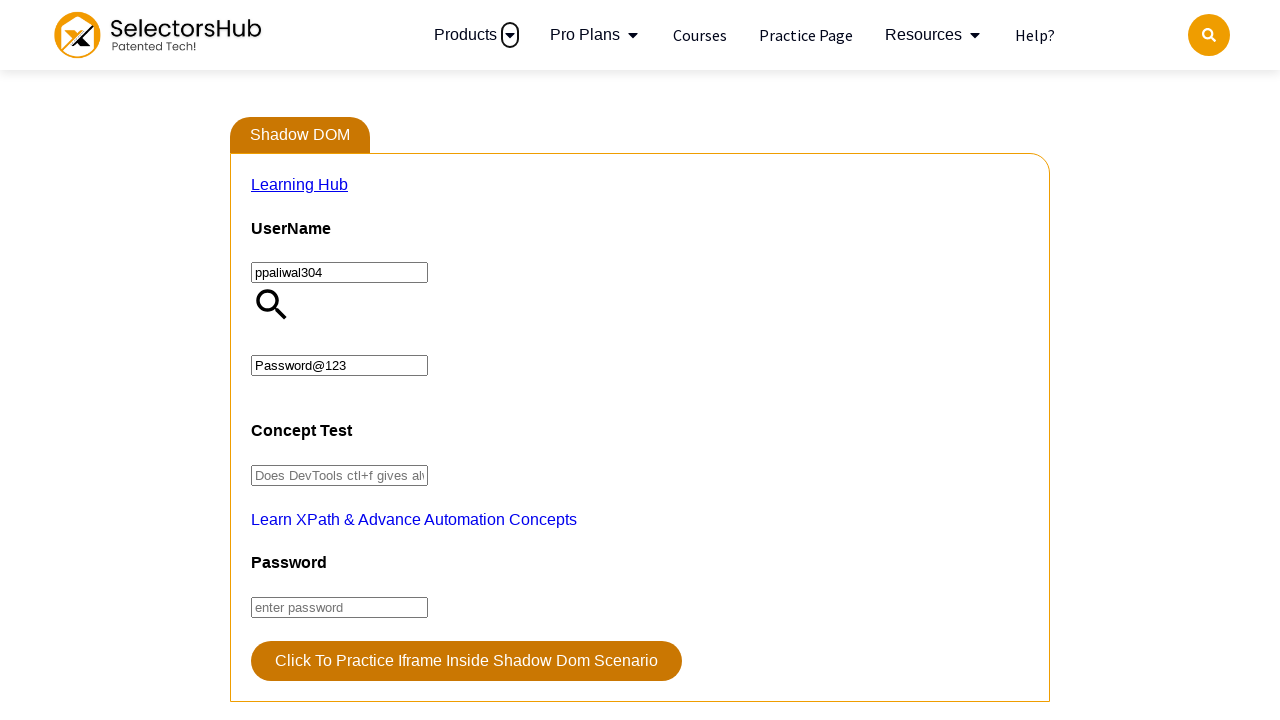

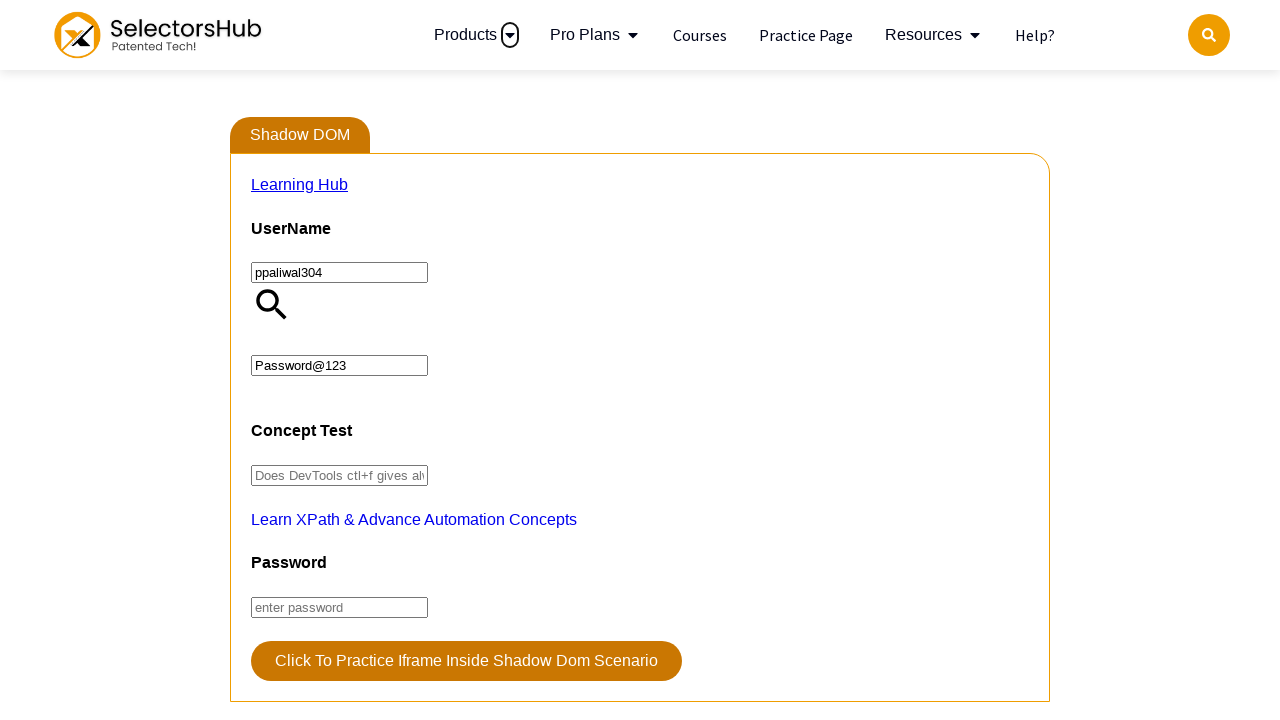